Tests dynamic control functionality by toggling a checkbox's visibility using a button, waiting for it to disappear and reappear, then clicking the checkbox.

Starting URL: https://v1.training-support.net/selenium/dynamic-controls

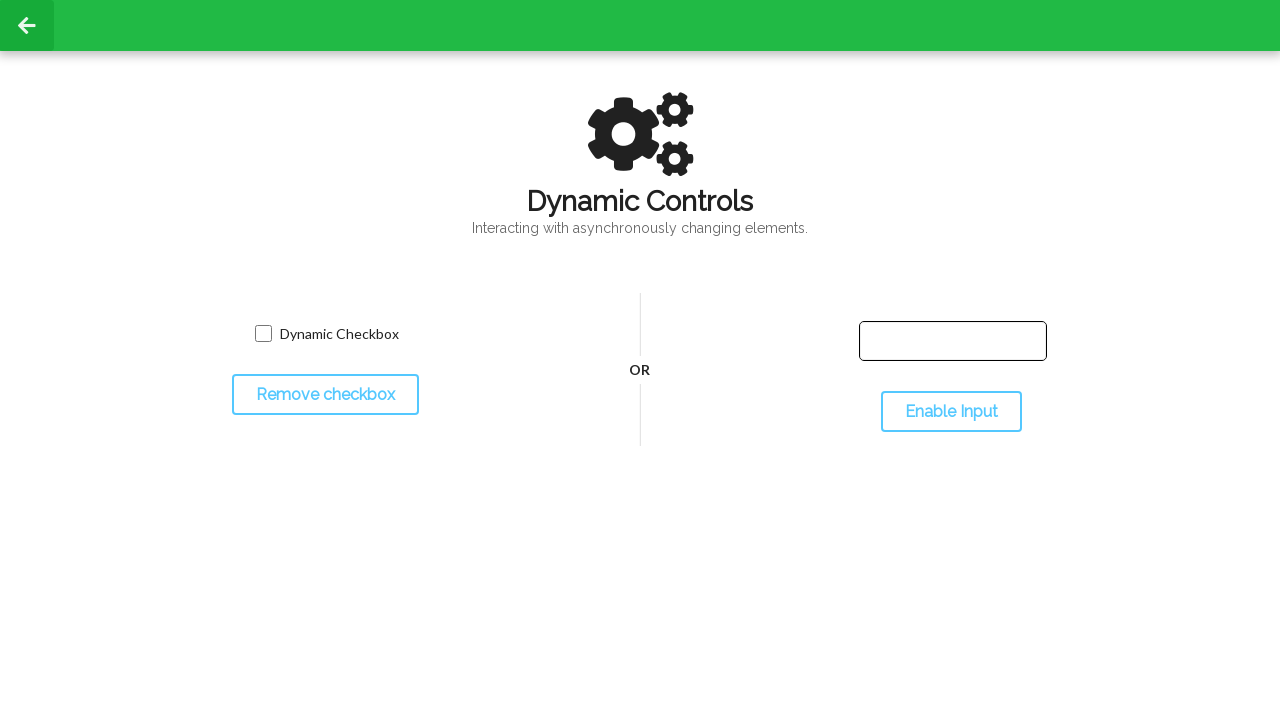

Clicked toggle button to hide checkbox at (325, 395) on #toggleCheckbox
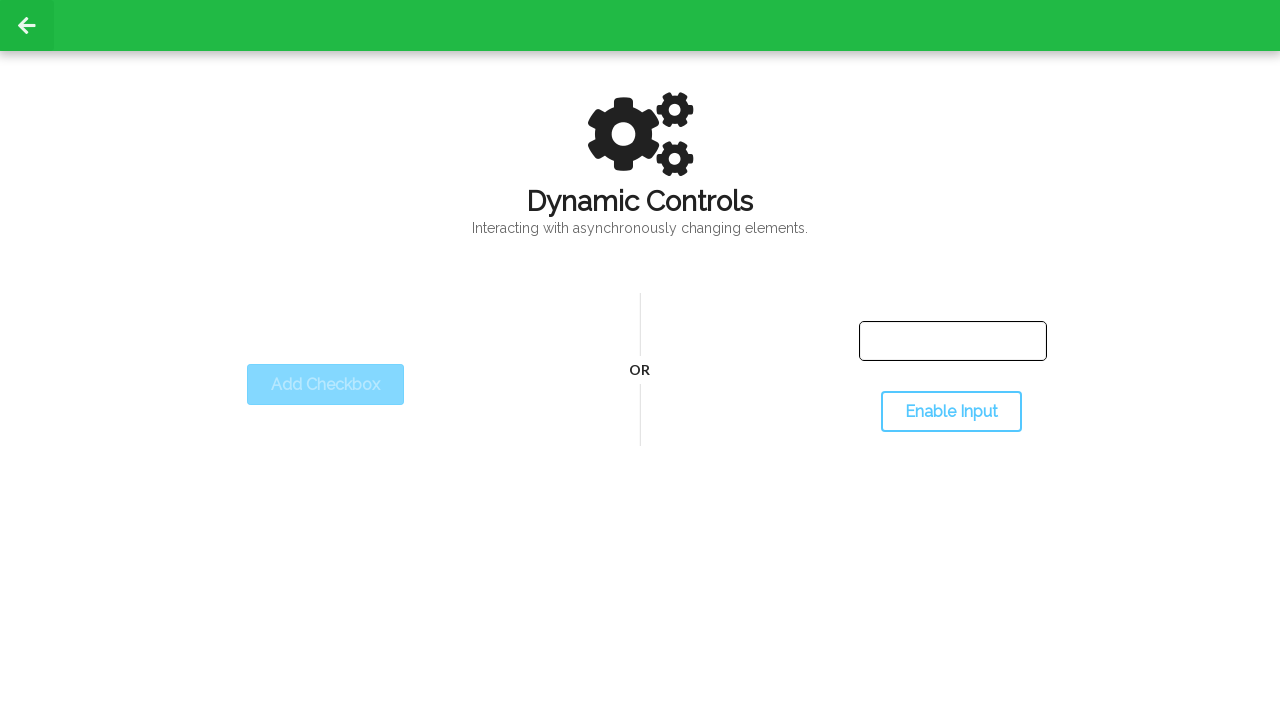

Checkbox disappeared from the page
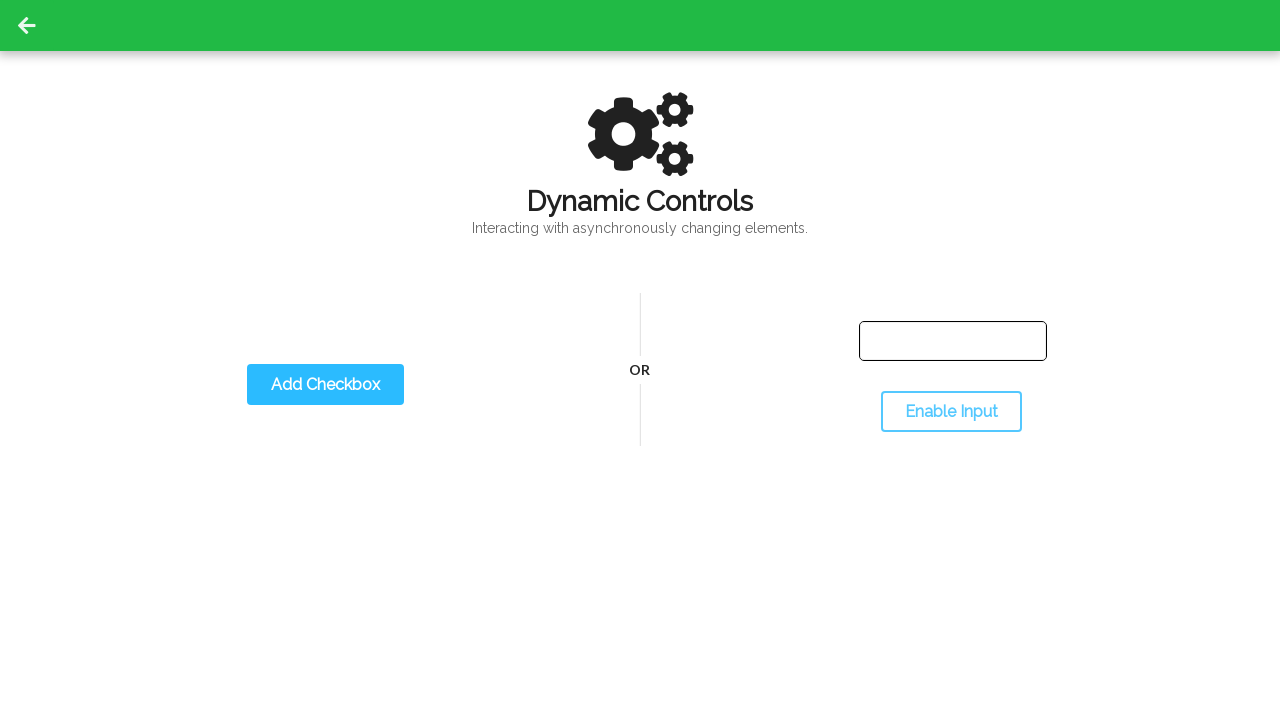

Clicked toggle button to show checkbox at (325, 385) on #toggleCheckbox
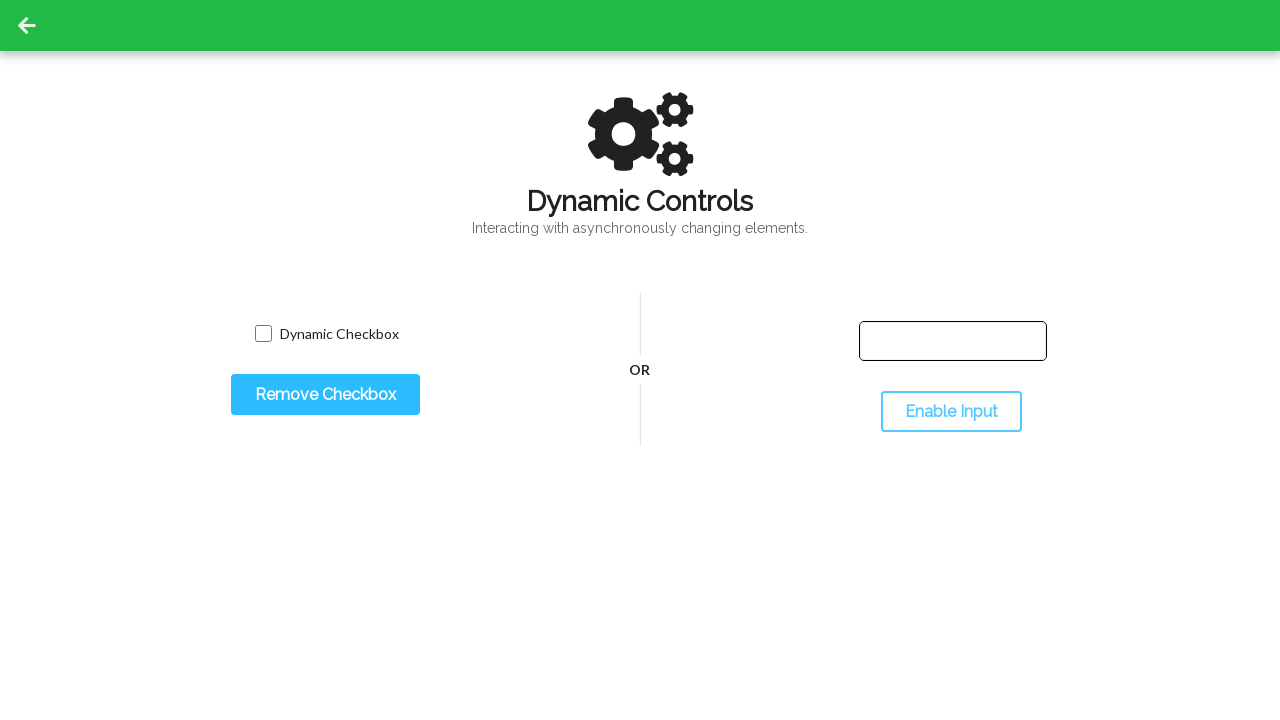

Checkbox appeared on the page
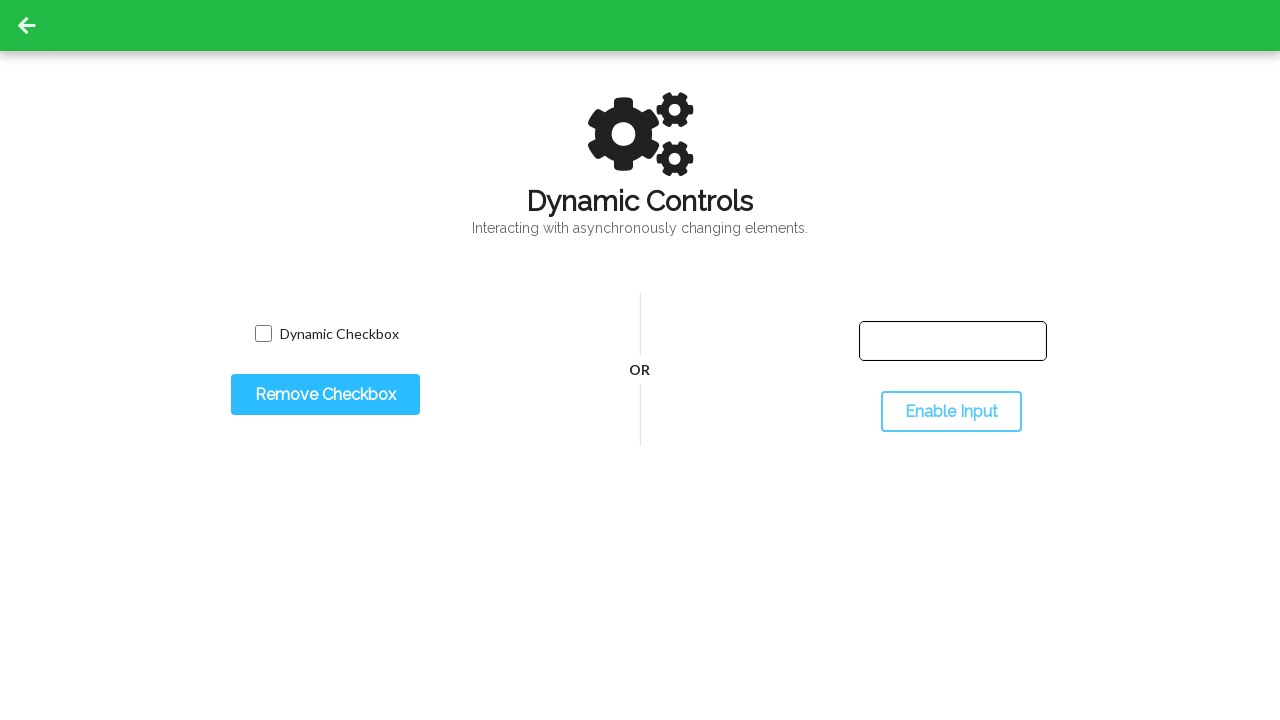

Clicked the dynamic checkbox at (263, 334) on input.willDisappear
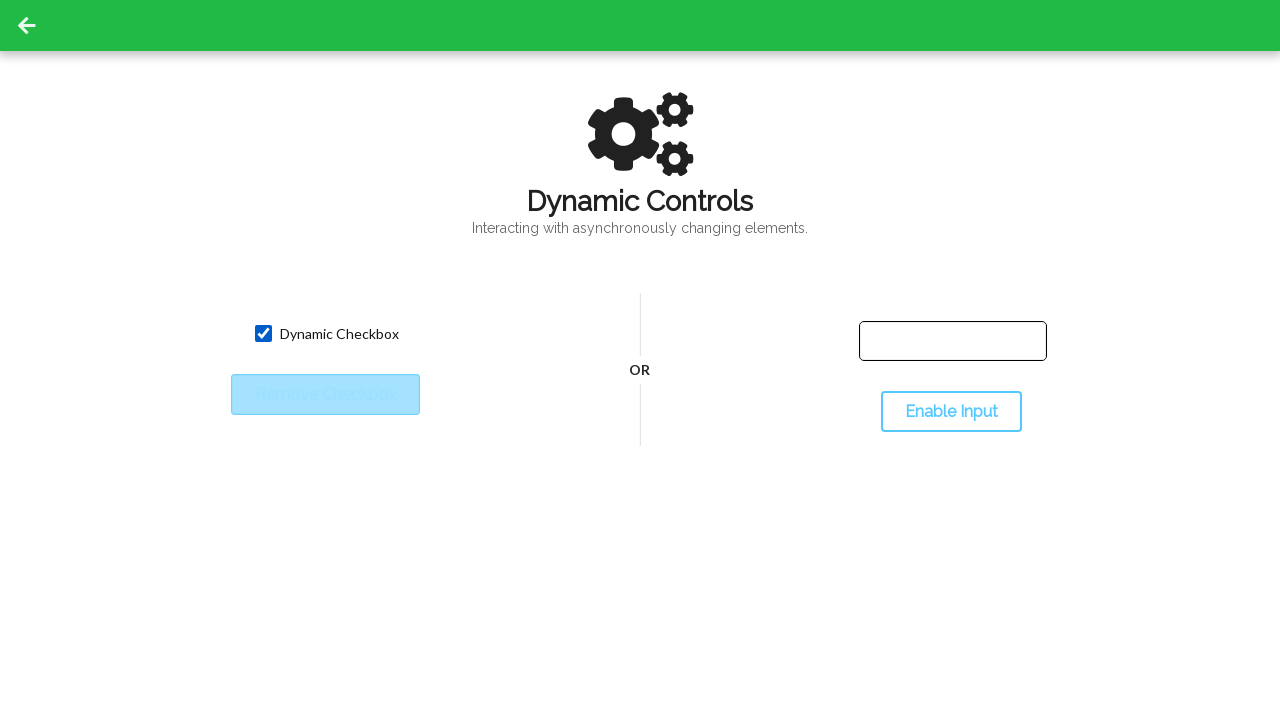

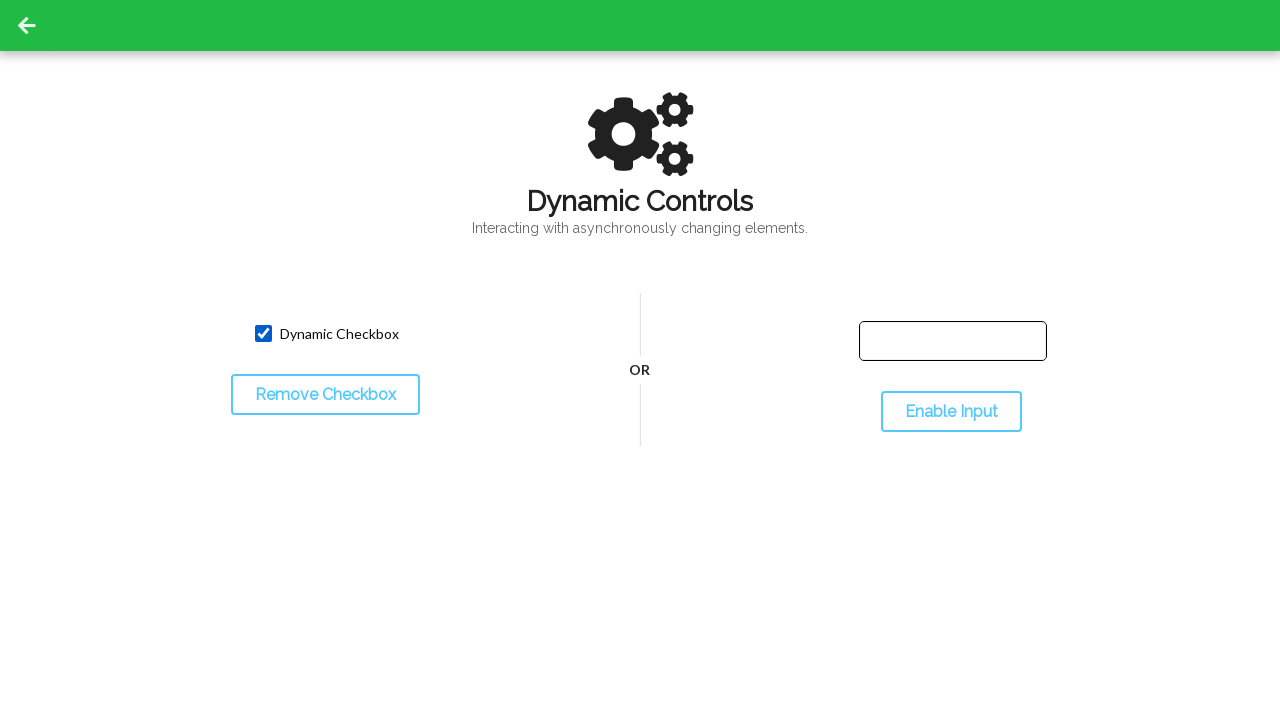